Performs a search for "apple" and then checks the selected category in the search results dropdown

Starting URL: https://naveenautomationlabs.com/opencart/

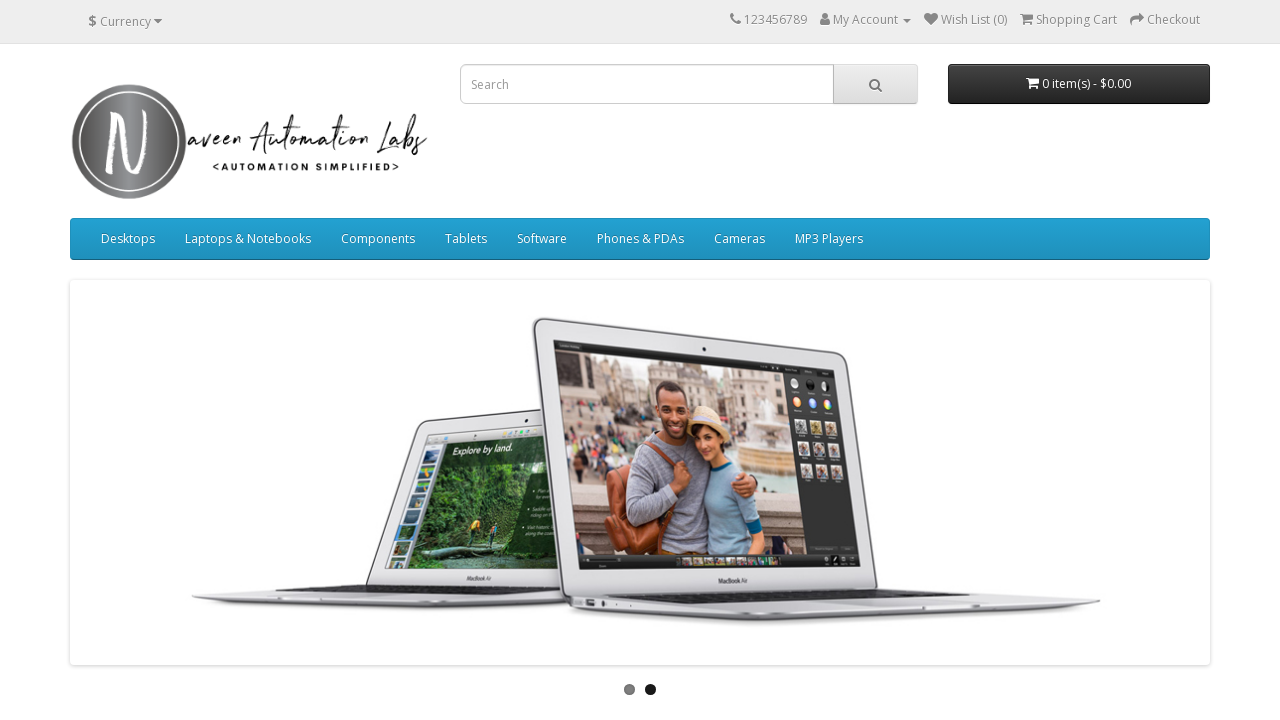

Filled search field with 'apple' on input[placeholder='Search']
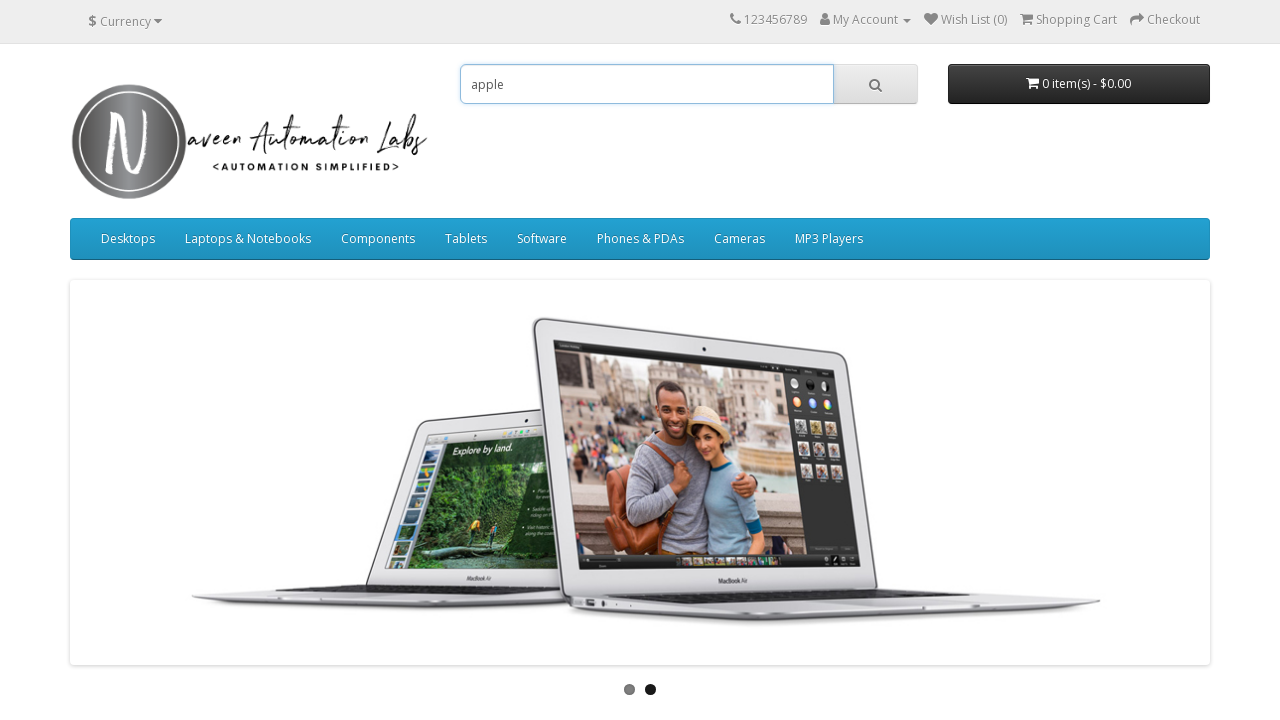

Pressed Enter to submit search for 'apple' on input[placeholder='Search']
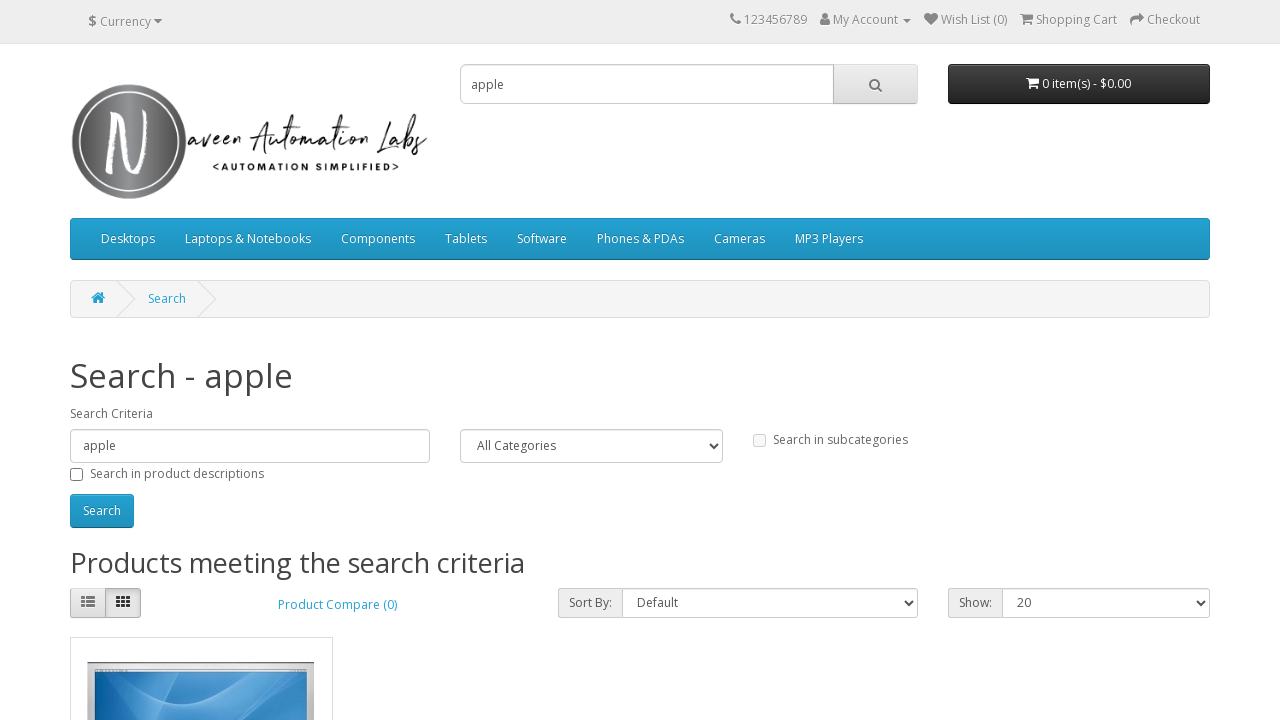

Search results page loaded
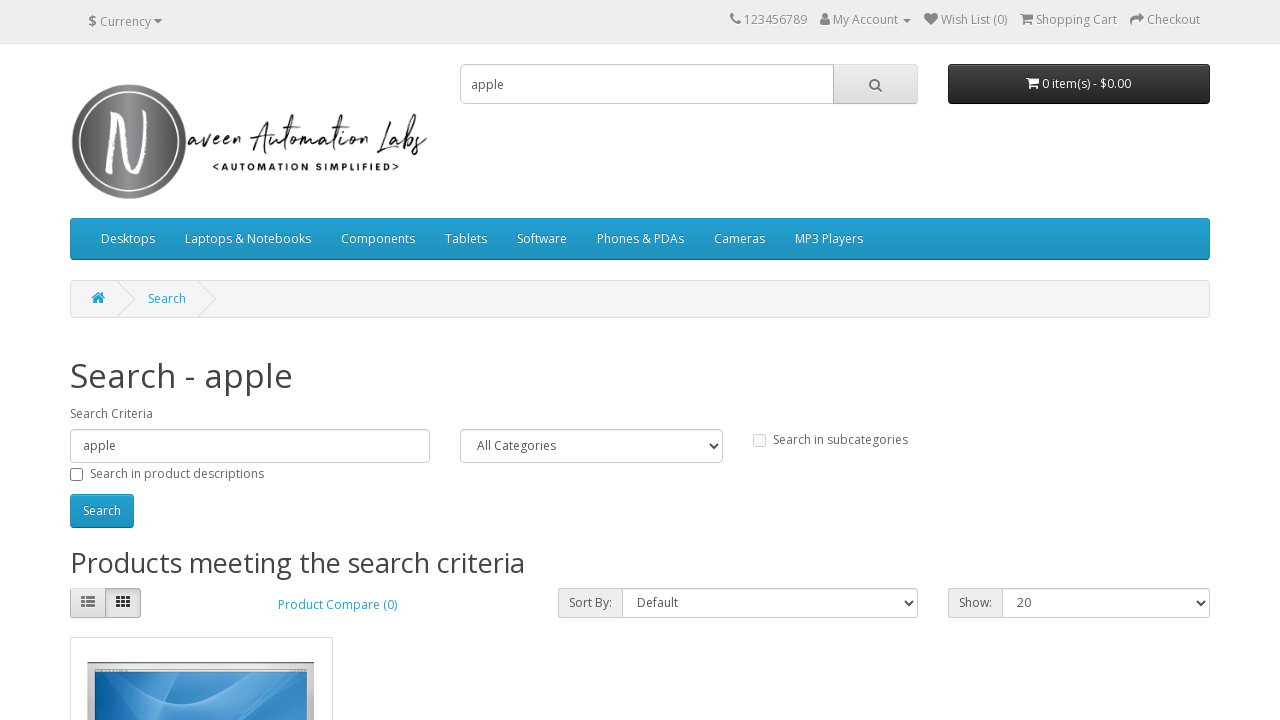

Located category dropdown element
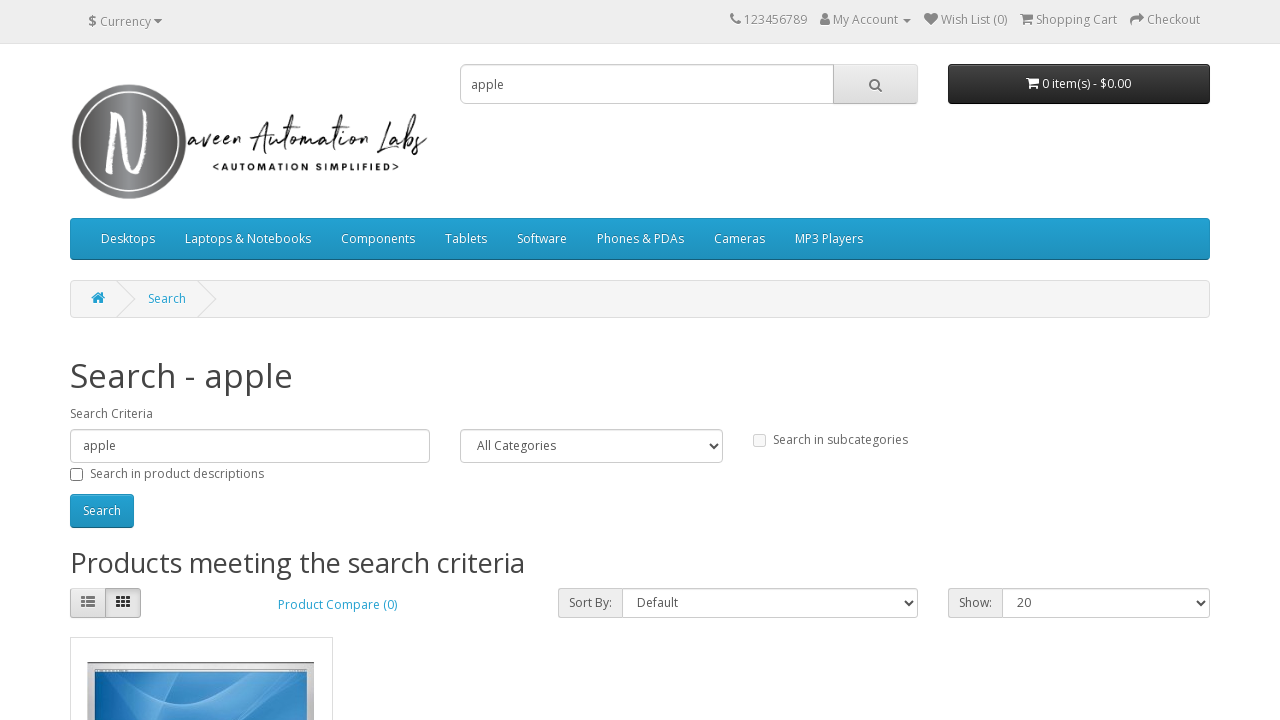

Retrieved selected category: All Categories
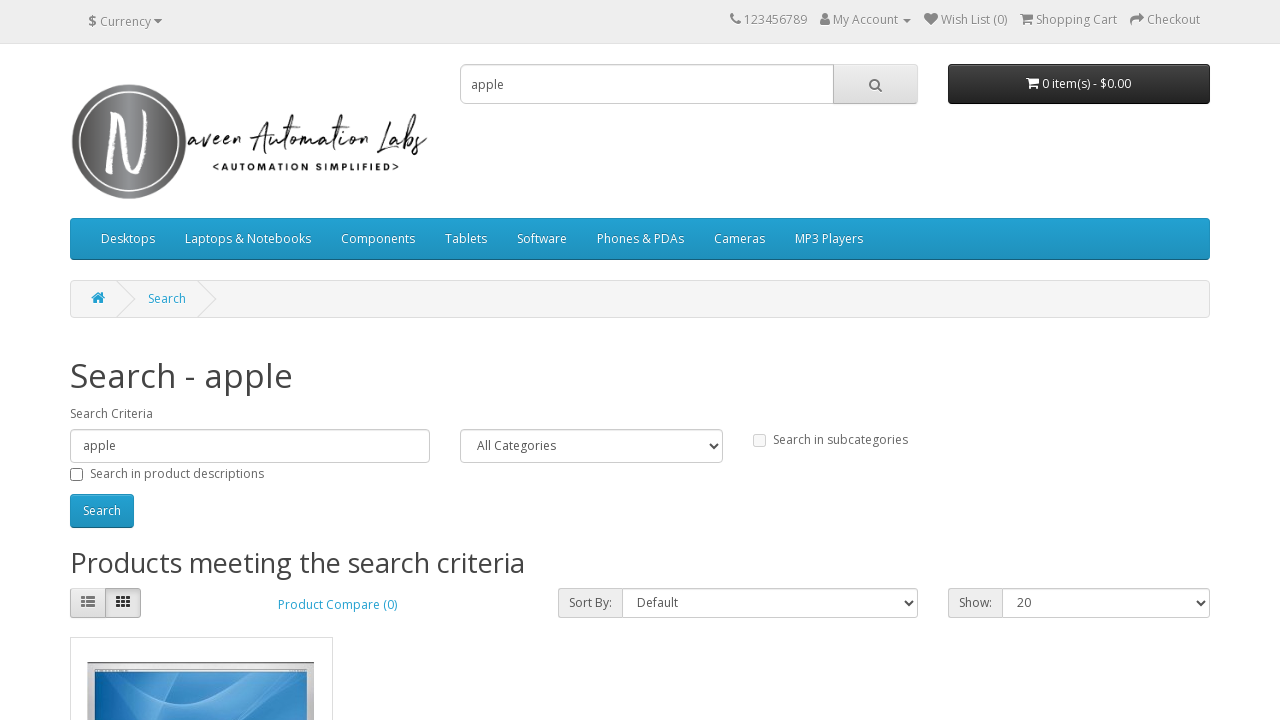

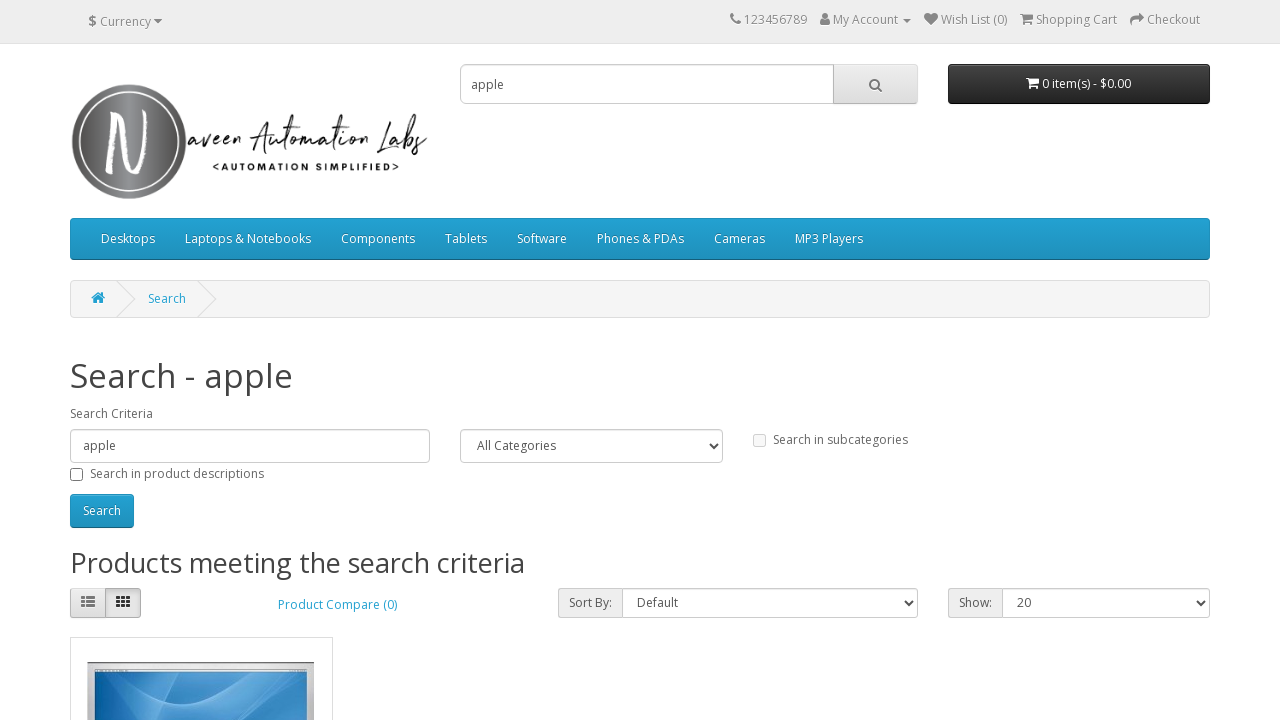